Tests selecting a radio button option in a Google Form

Starting URL: https://docs.google.com/forms/d/e/1FAIpQLSfiypnd69zhuDkjKgqvpID9kwO29UCzeCVrGGtbNPZXQok0jA/viewform

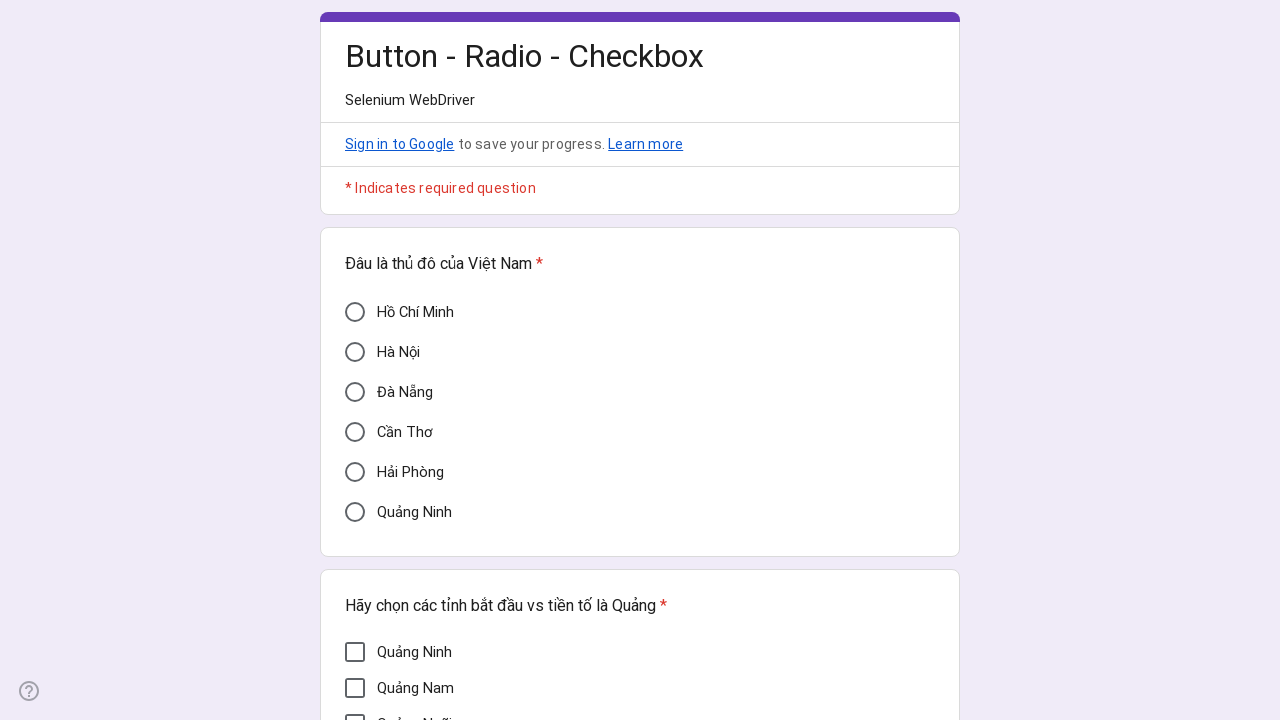

Navigated to Google Form for TC_06
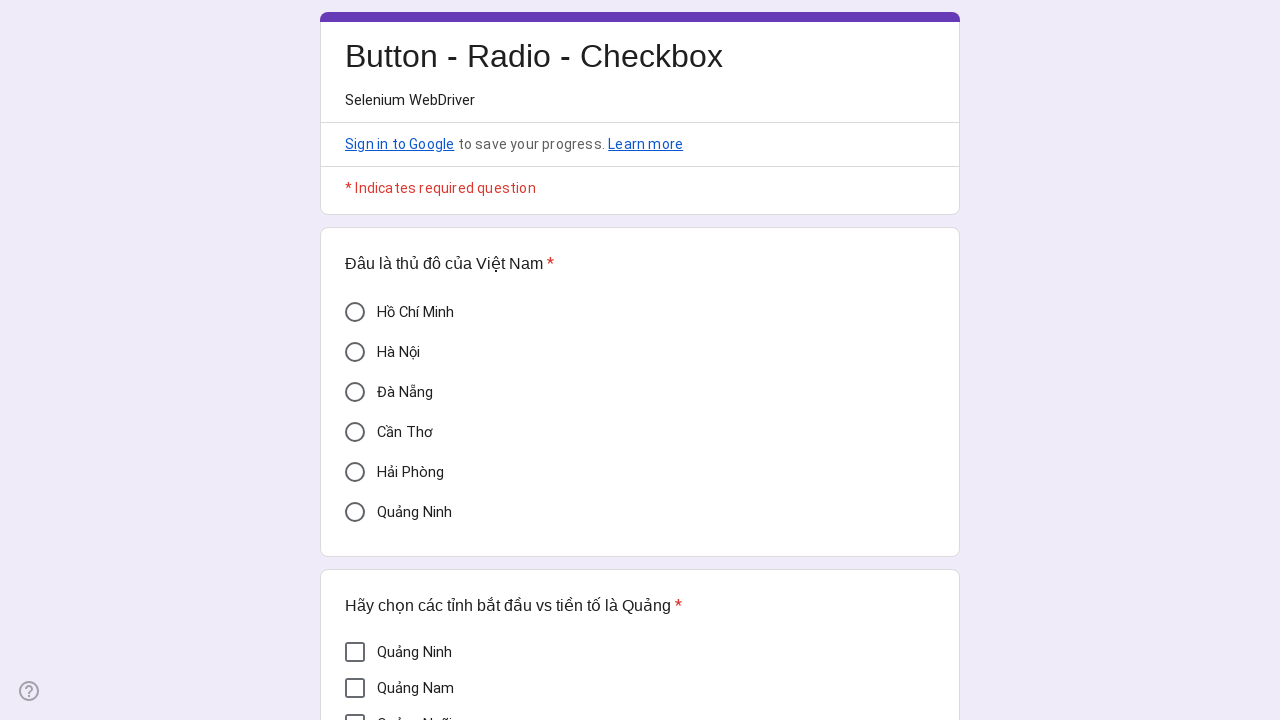

Selected radio button option for Cần Thơ city at (355, 312) on div.d7L4fc.bJNwt.FXLARc.aomaEc.ECvBRb >> nth=0
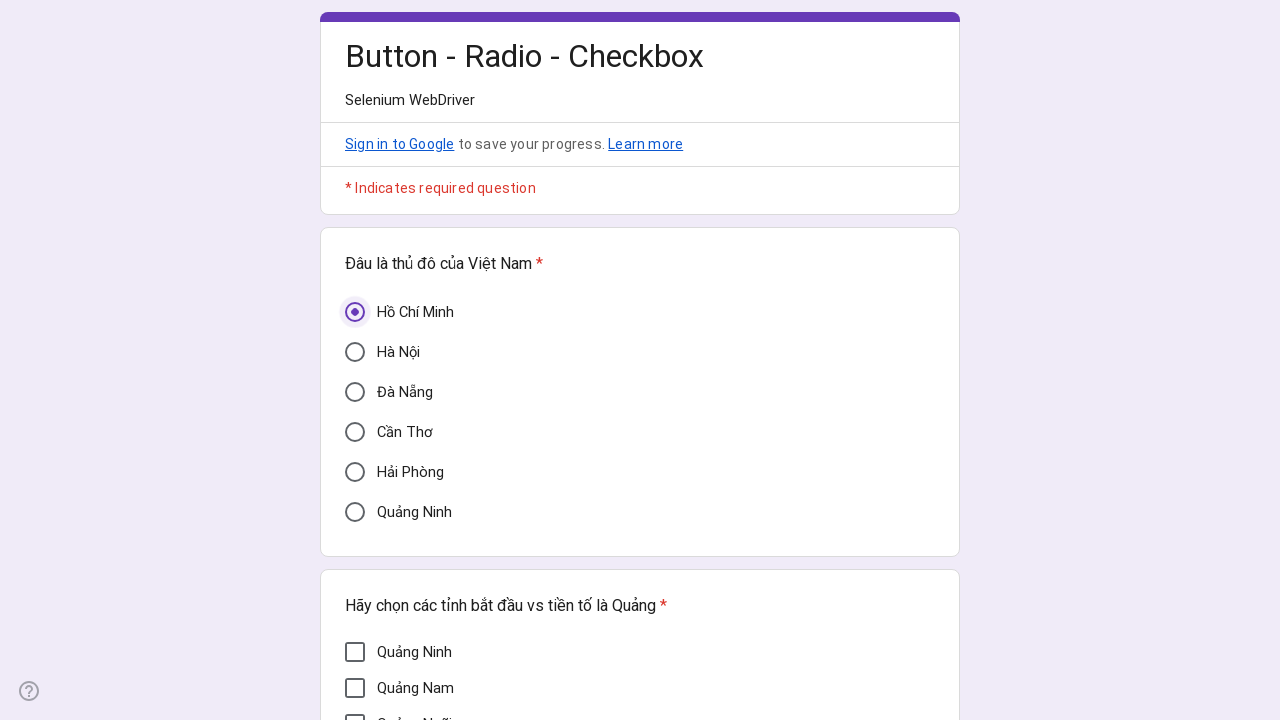

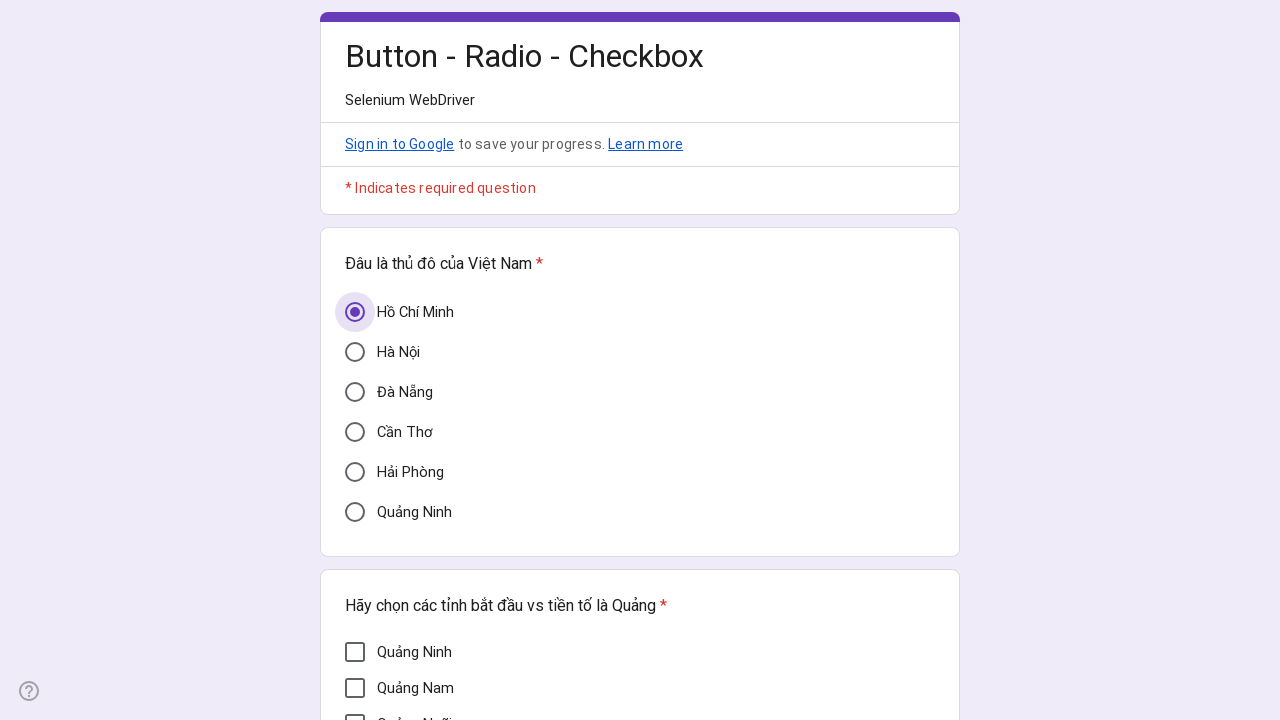